Tests opening a simple modal by clicking a button and verifying the modal content appears

Starting URL: https://applitools.github.io/demo/TestPages/ModalsPage/index.html

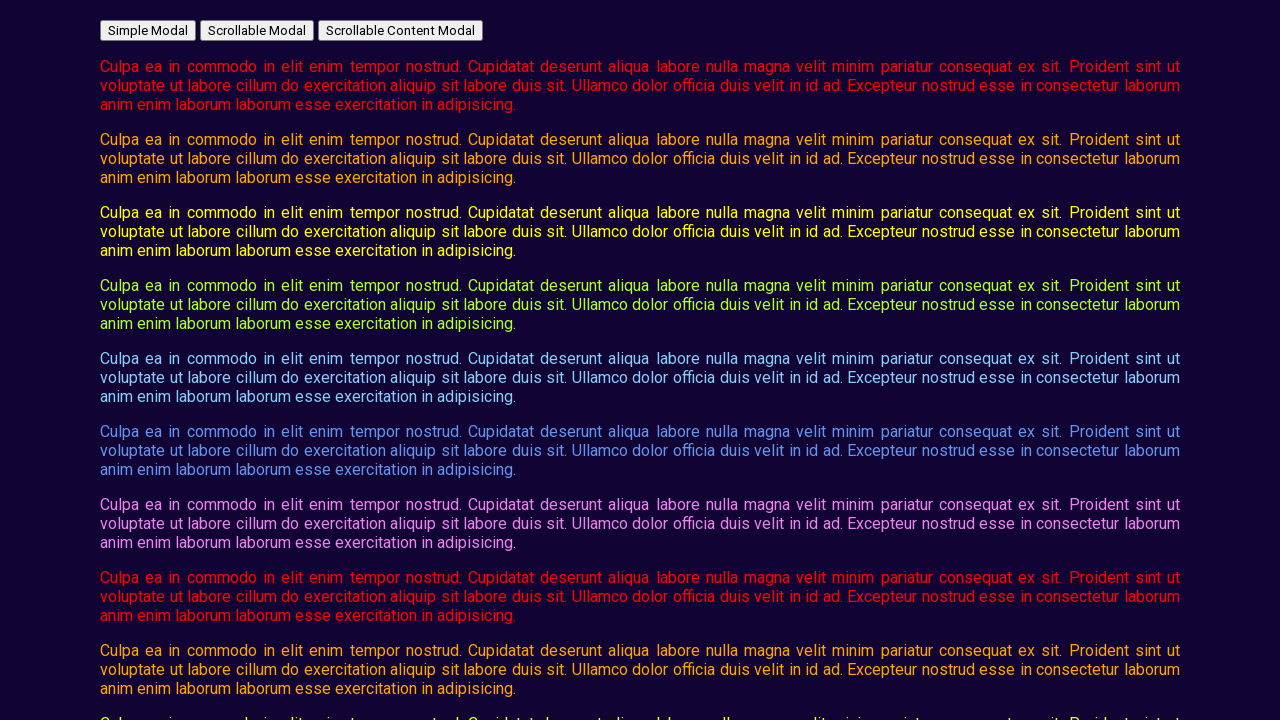

Clicked button to open simple modal at (148, 30) on #open_simple_modal
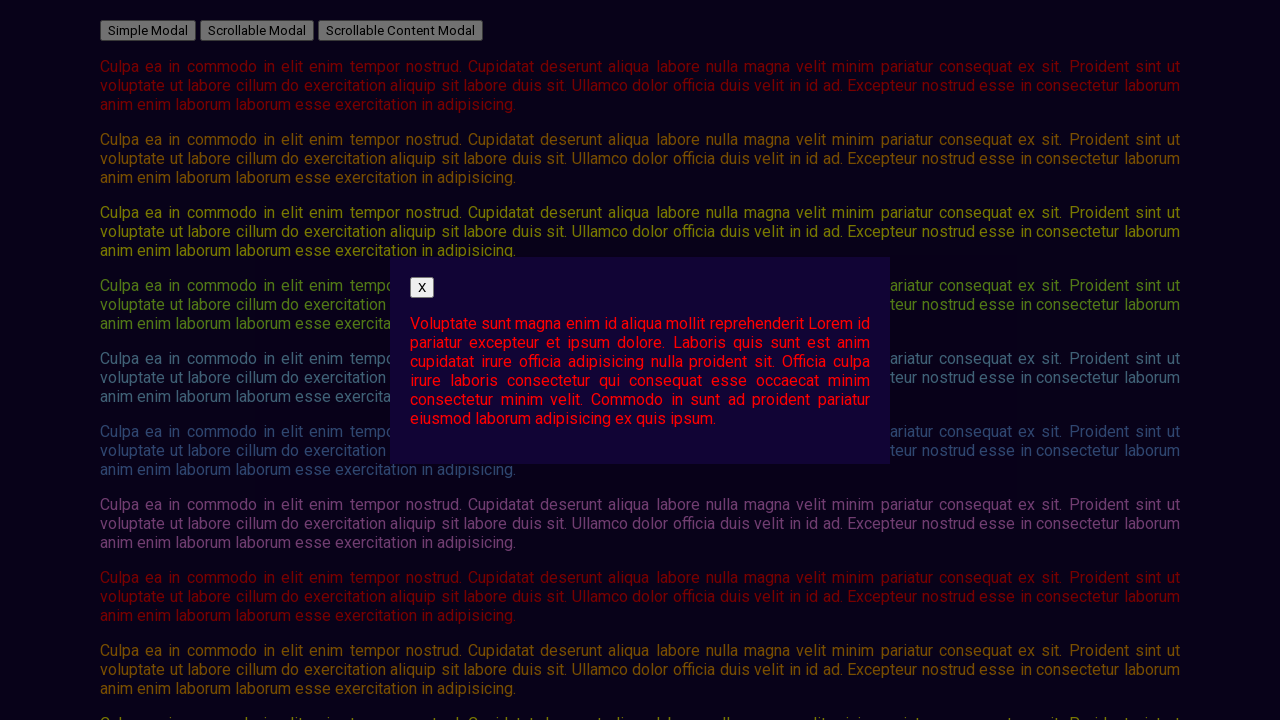

Modal content appeared and is visible
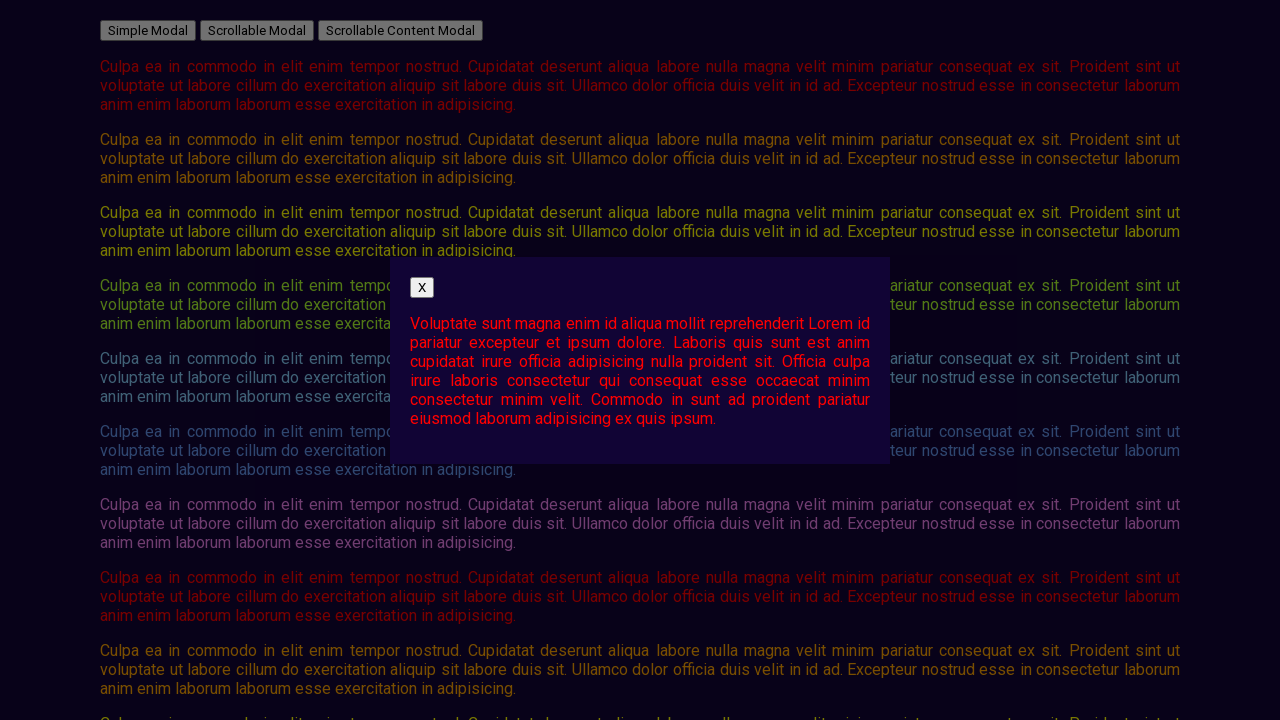

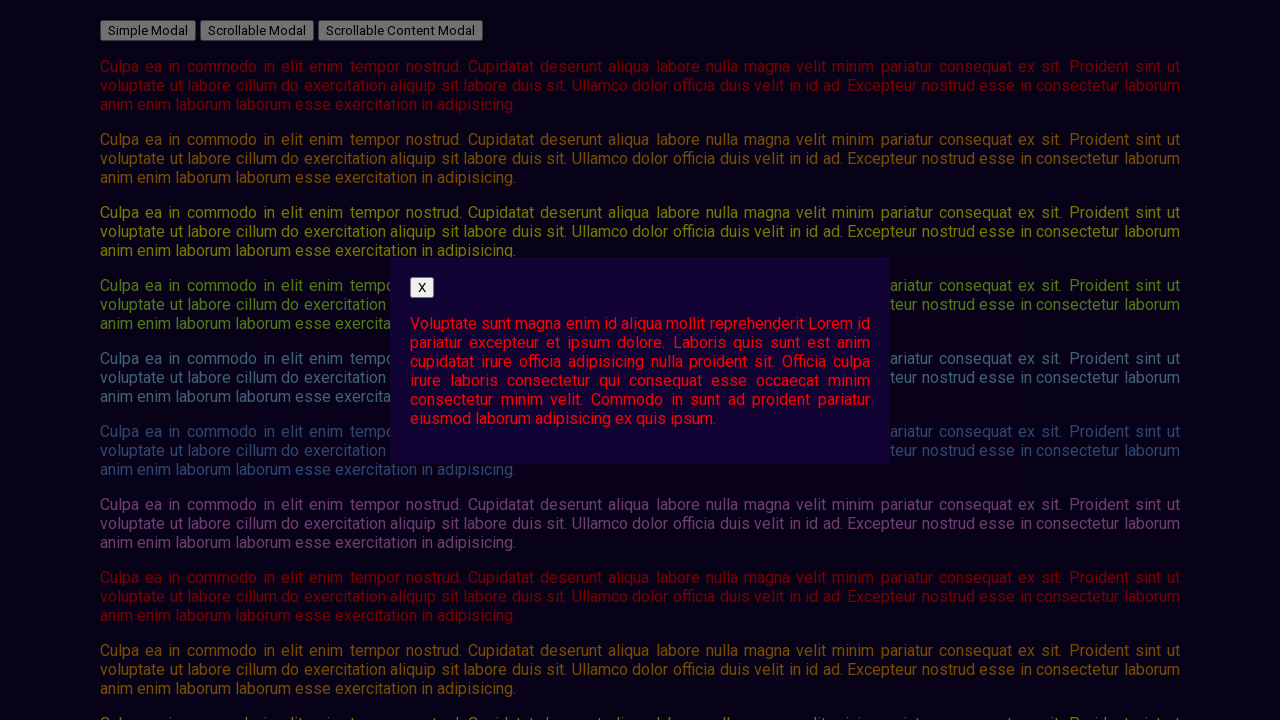